Tests clicking on the "About Us" navigation element on the Techtorial Academy website homepage.

Starting URL: https://www.techtorialacademy.com/

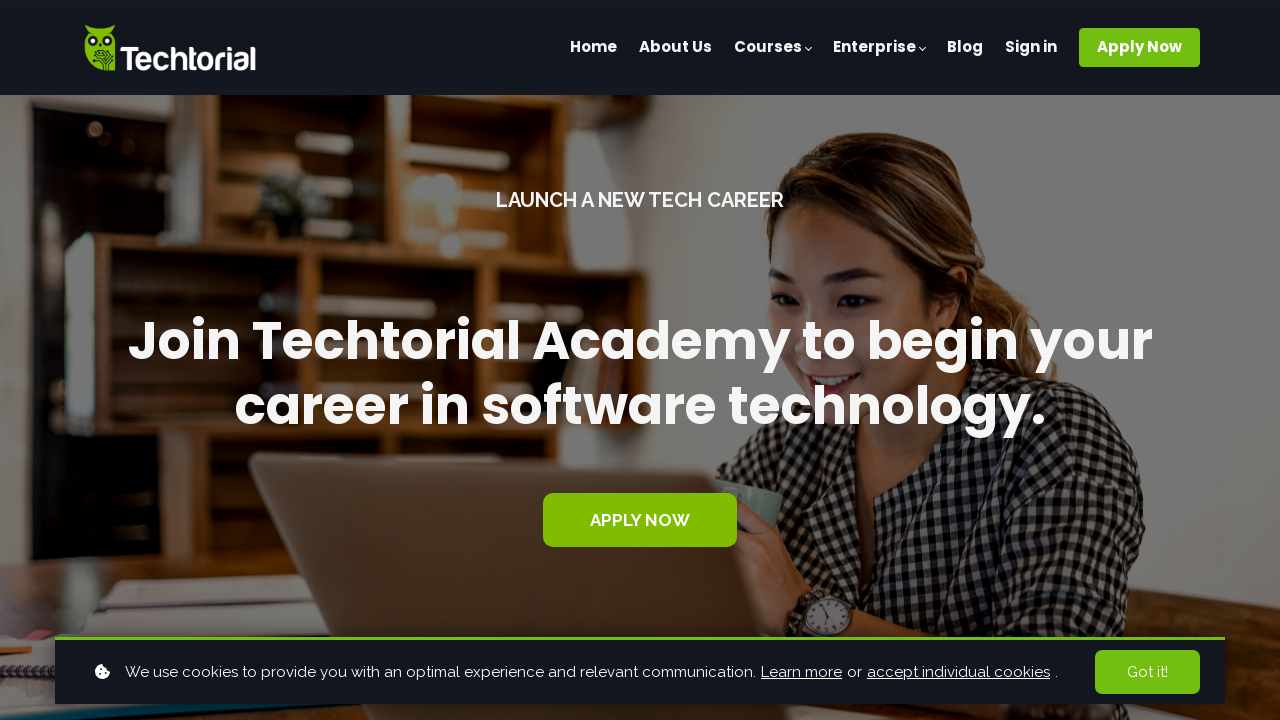

Navigated to Techtorial Academy homepage
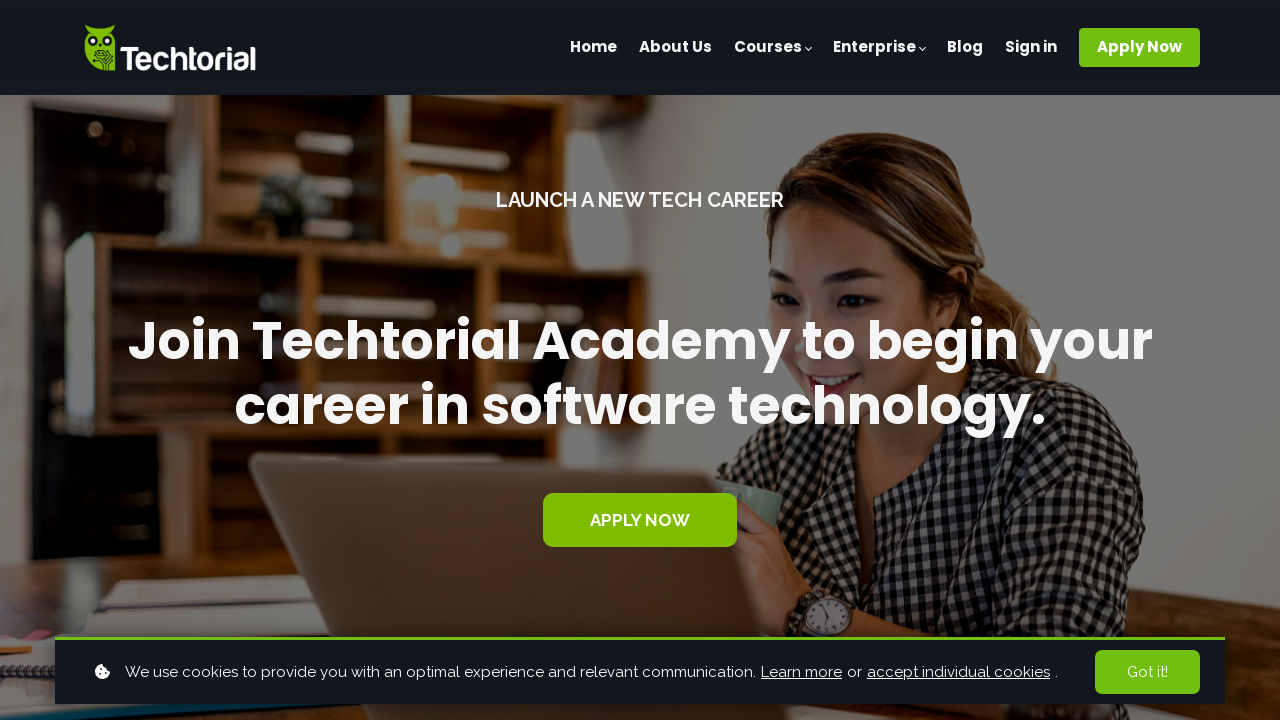

Clicked on the 'About Us' navigation element at (676, 48) on xpath=//span[.='About Us']
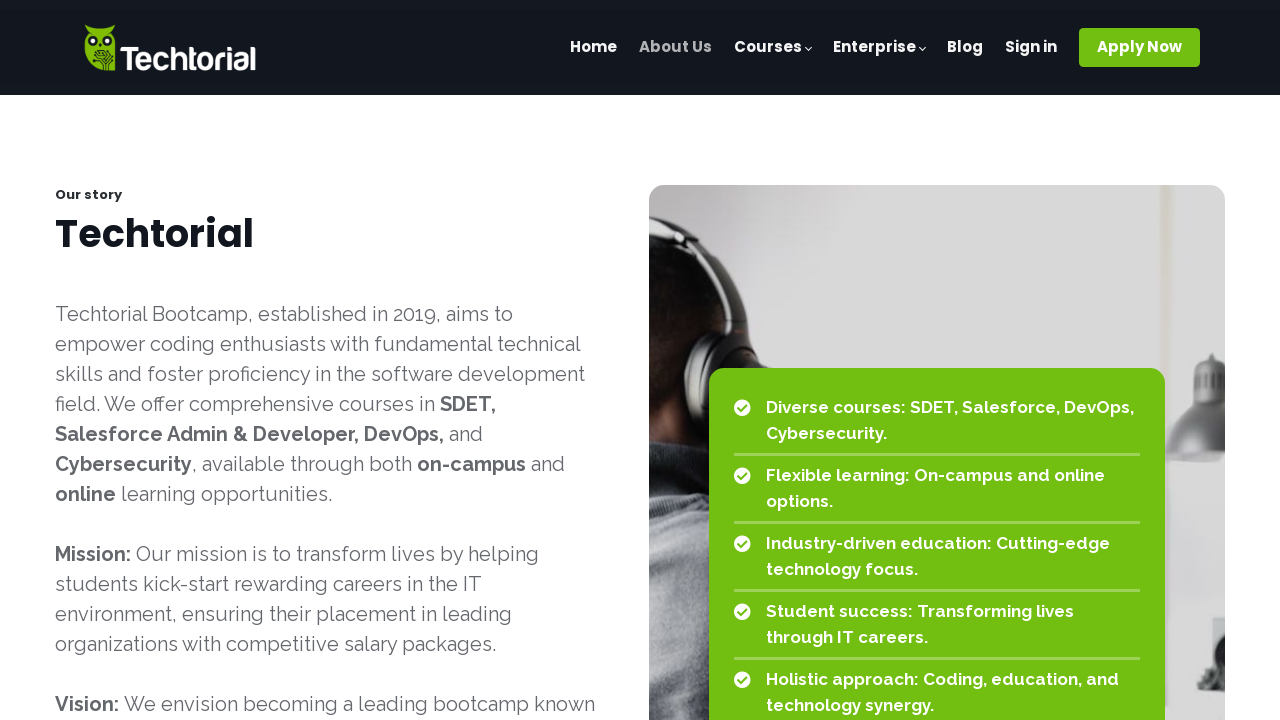

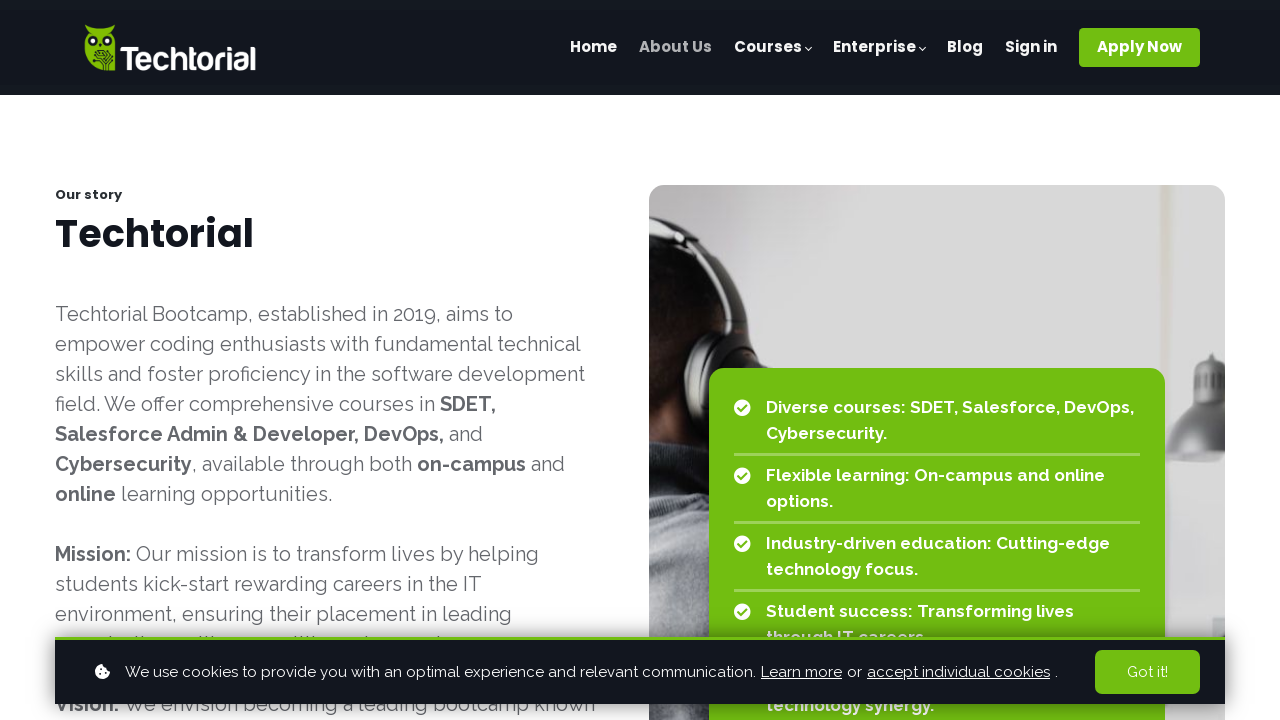